Tests drag and drop functionality within an iframe by dragging a draggable element to a droppable target on the jQuery UI demo page

Starting URL: https://jqueryui.com/droppable/

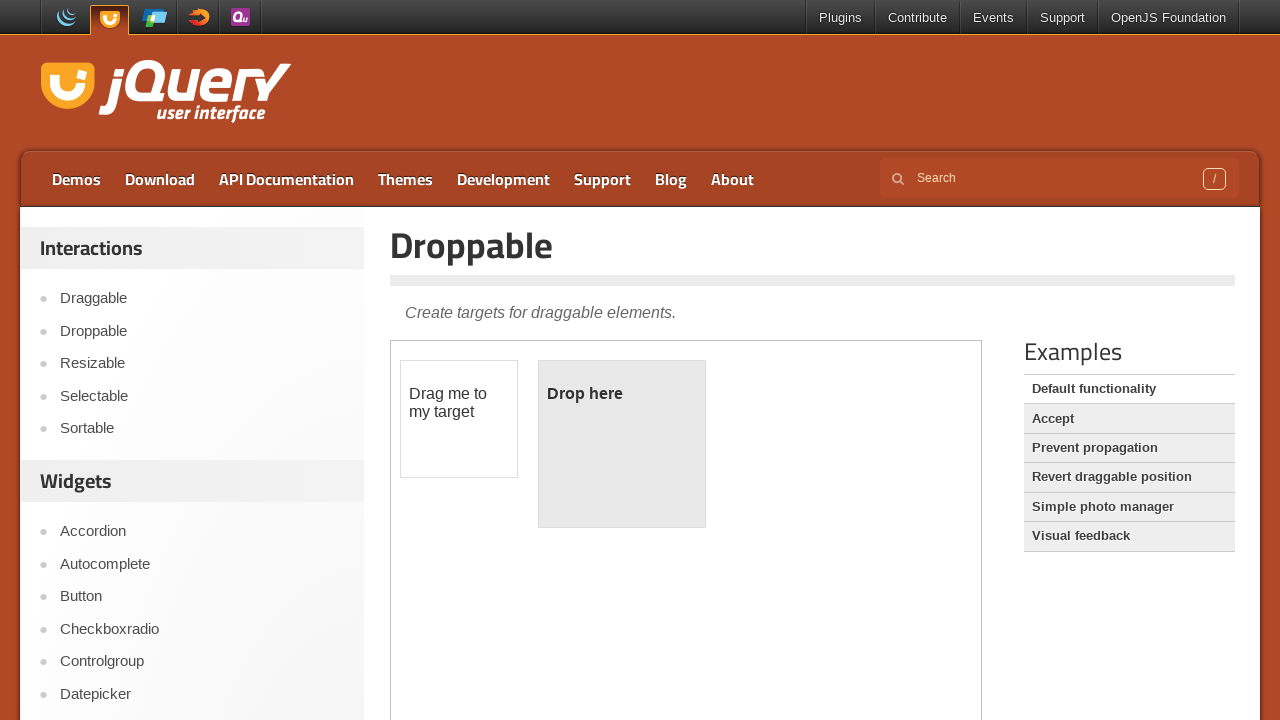

Located the demo frame containing drag and drop elements
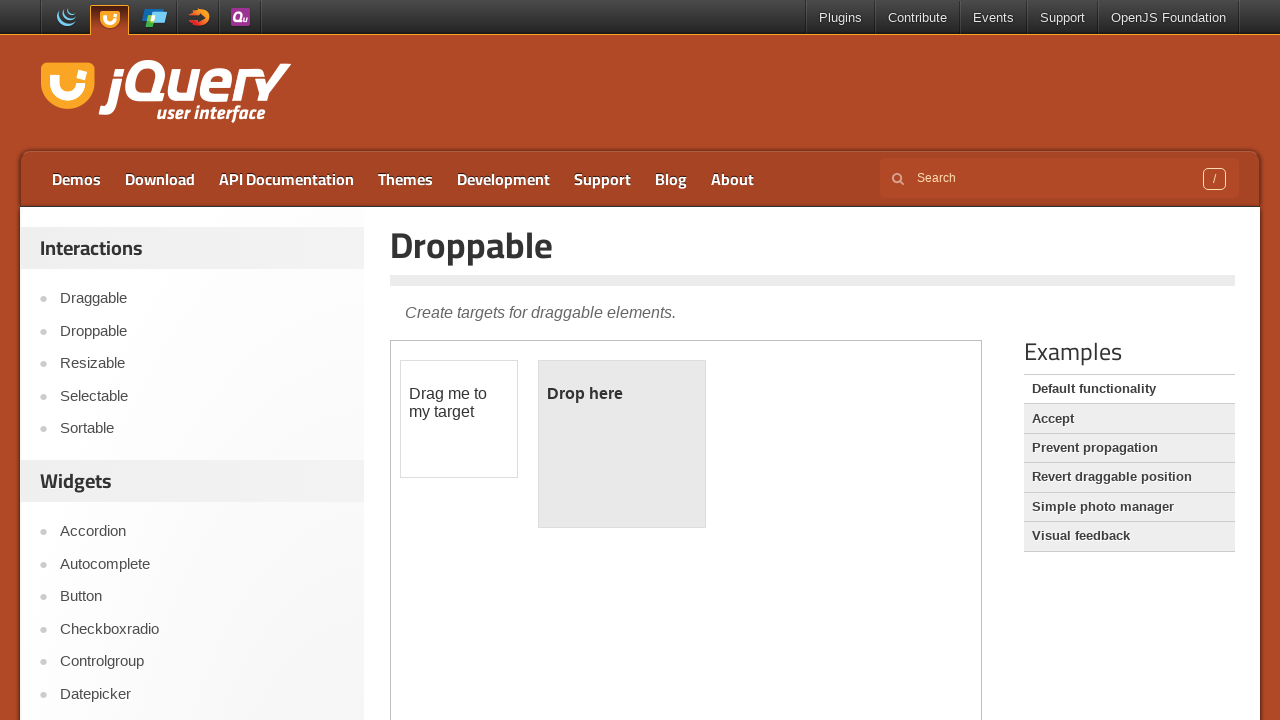

Located the draggable element with id 'draggable'
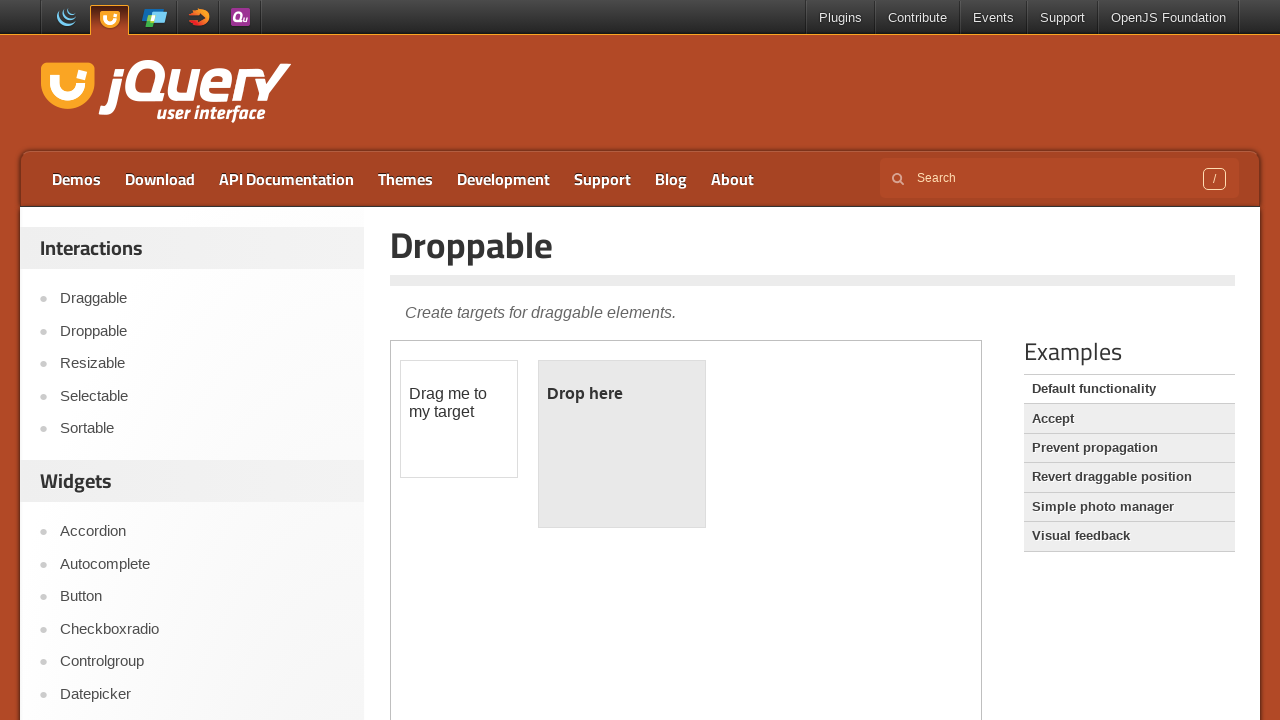

Located the droppable target element with id 'droppable'
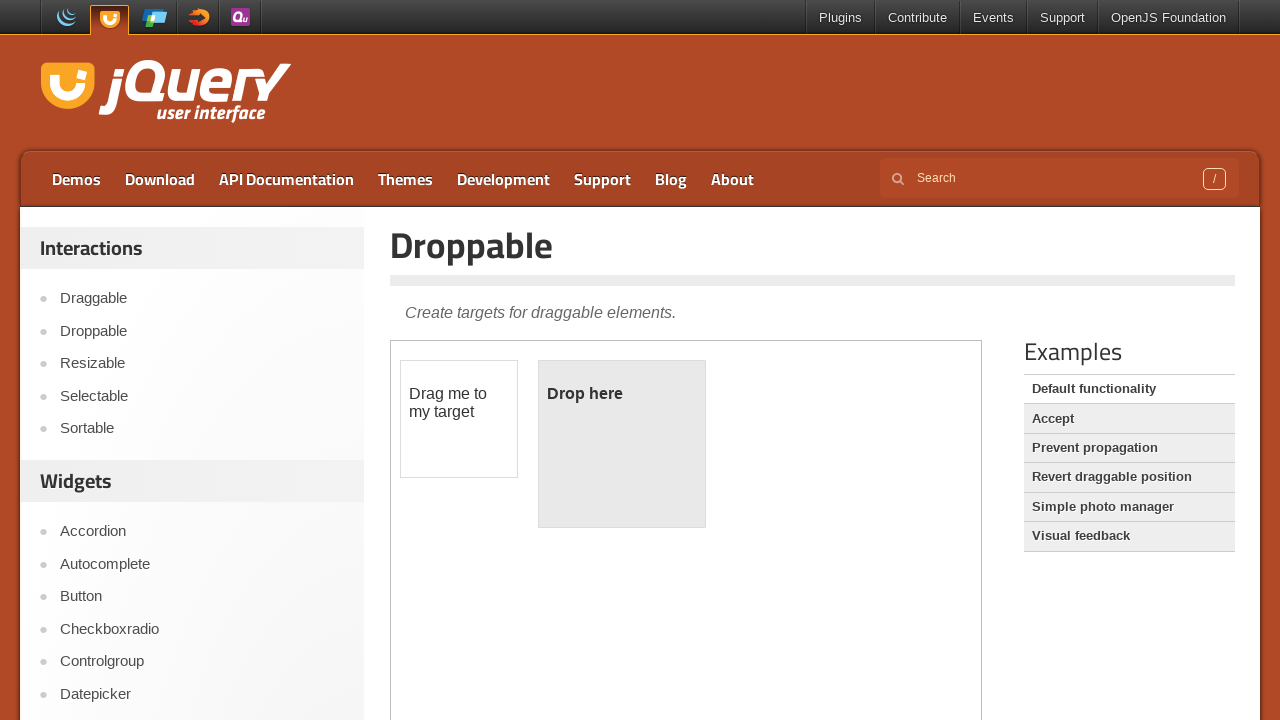

Dragged the draggable element to the droppable target at (622, 444)
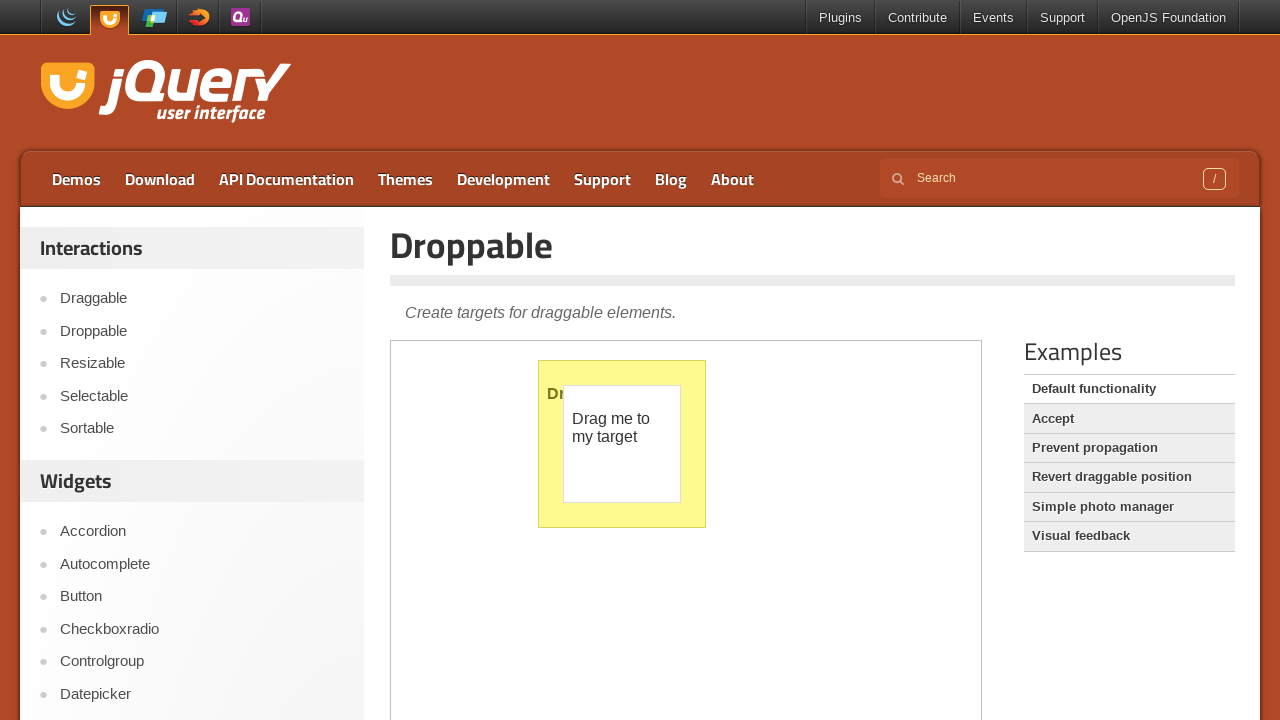

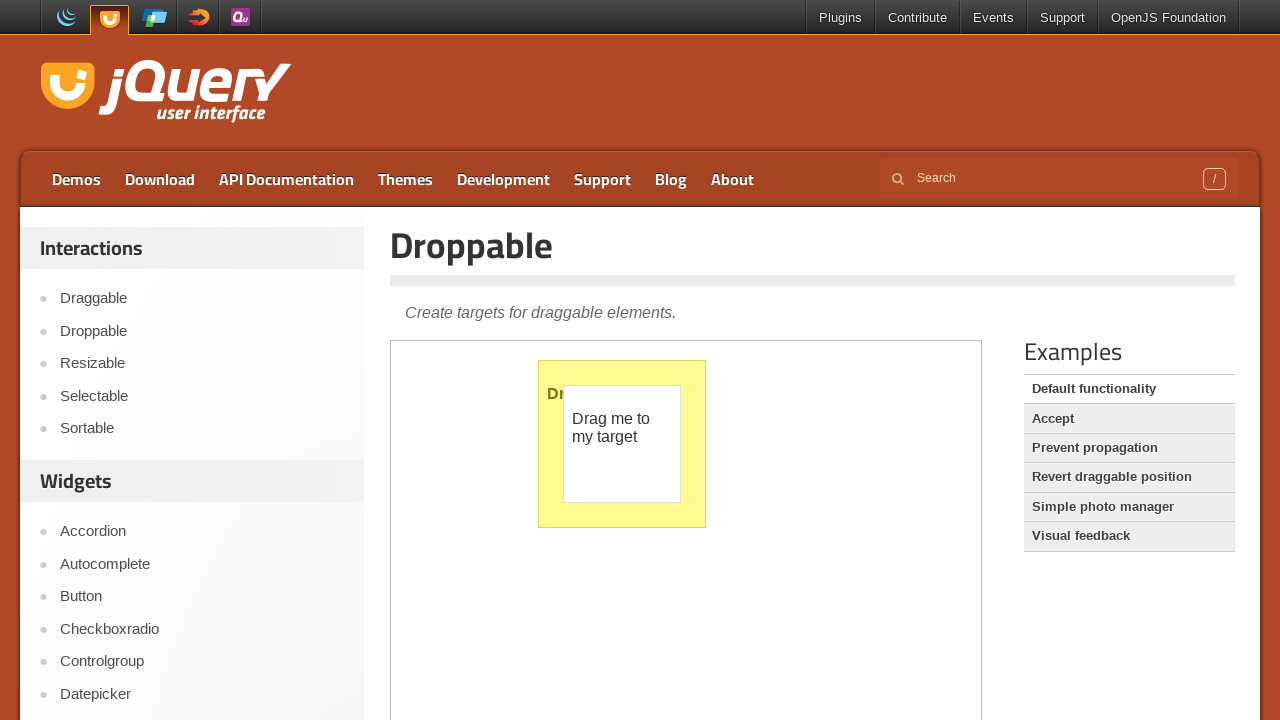